Tests table manipulation by finding a specific product row and verifying its price value

Starting URL: https://rahulshettyacademy.com/AutomationPractice/

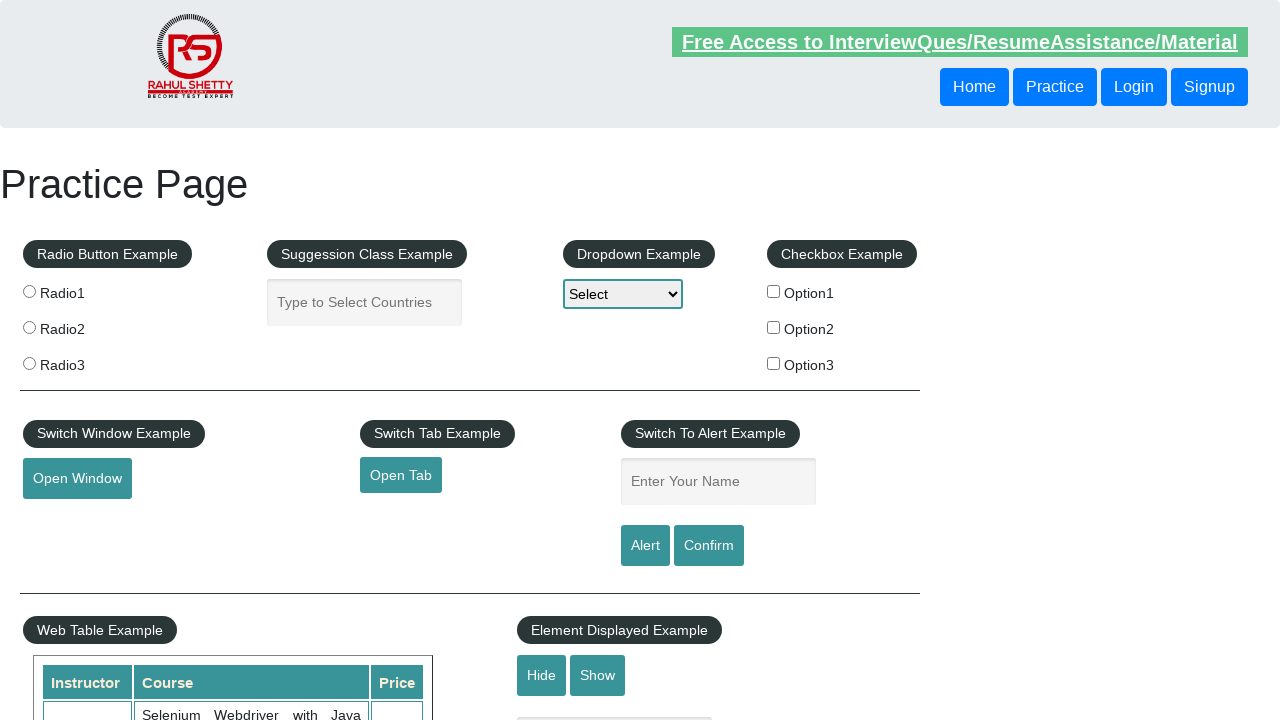

Waited for product table to load
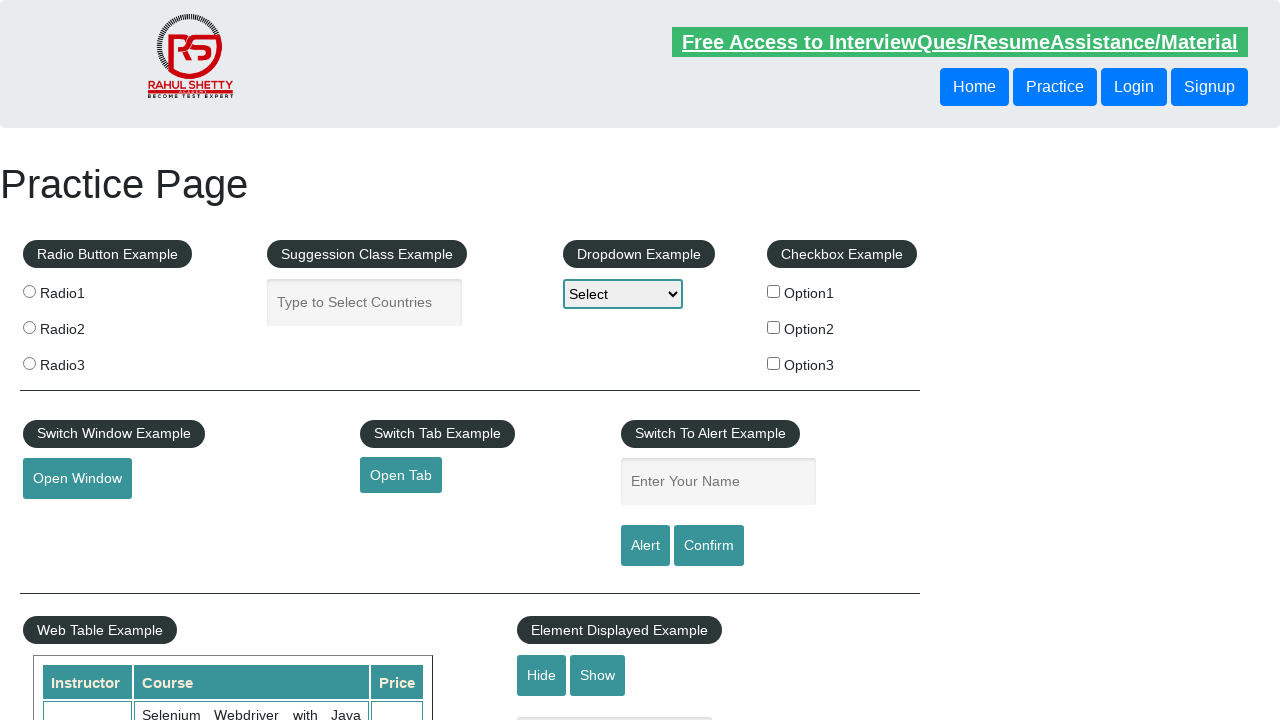

Retrieved all product table rows
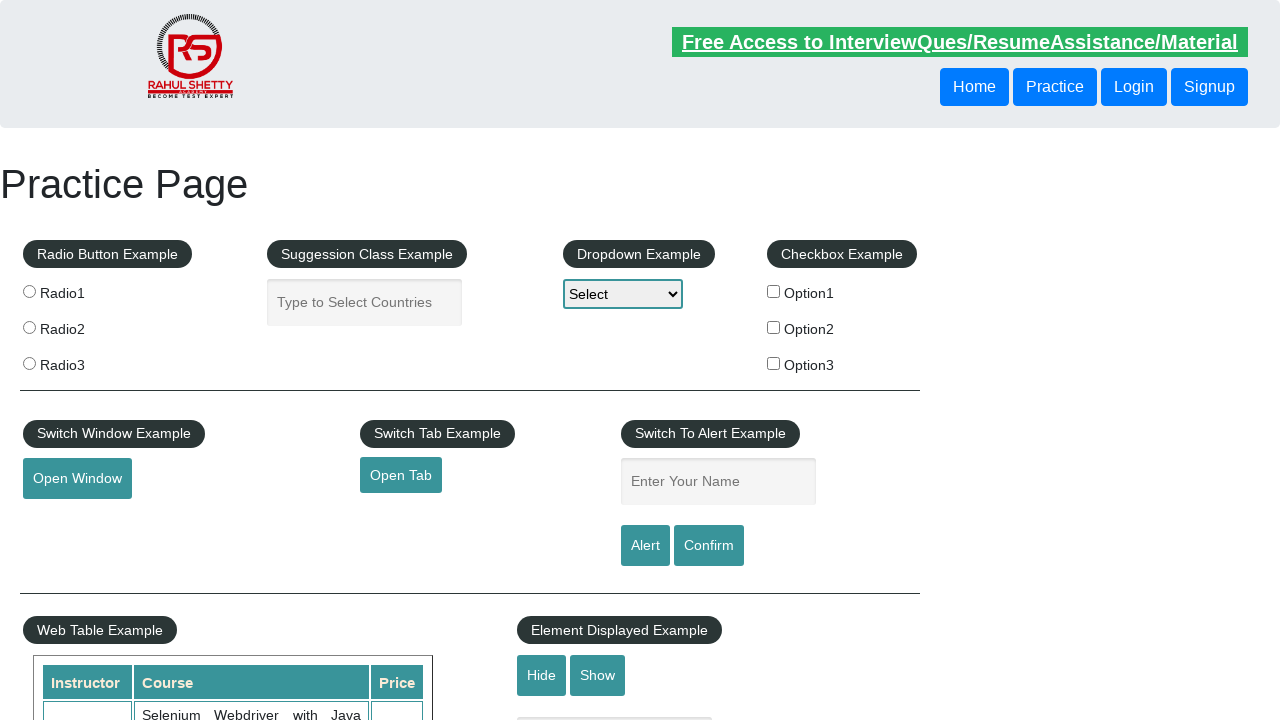

Retrieved text content from table row
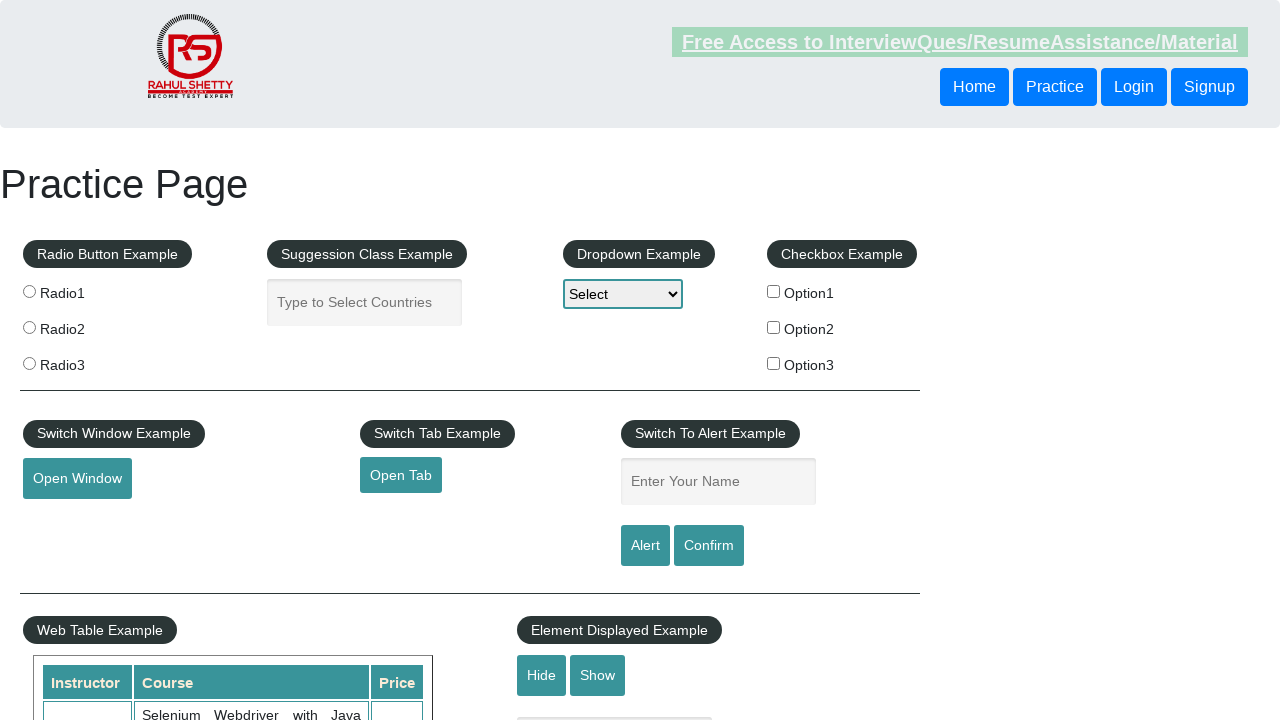

Retrieved text content from table row
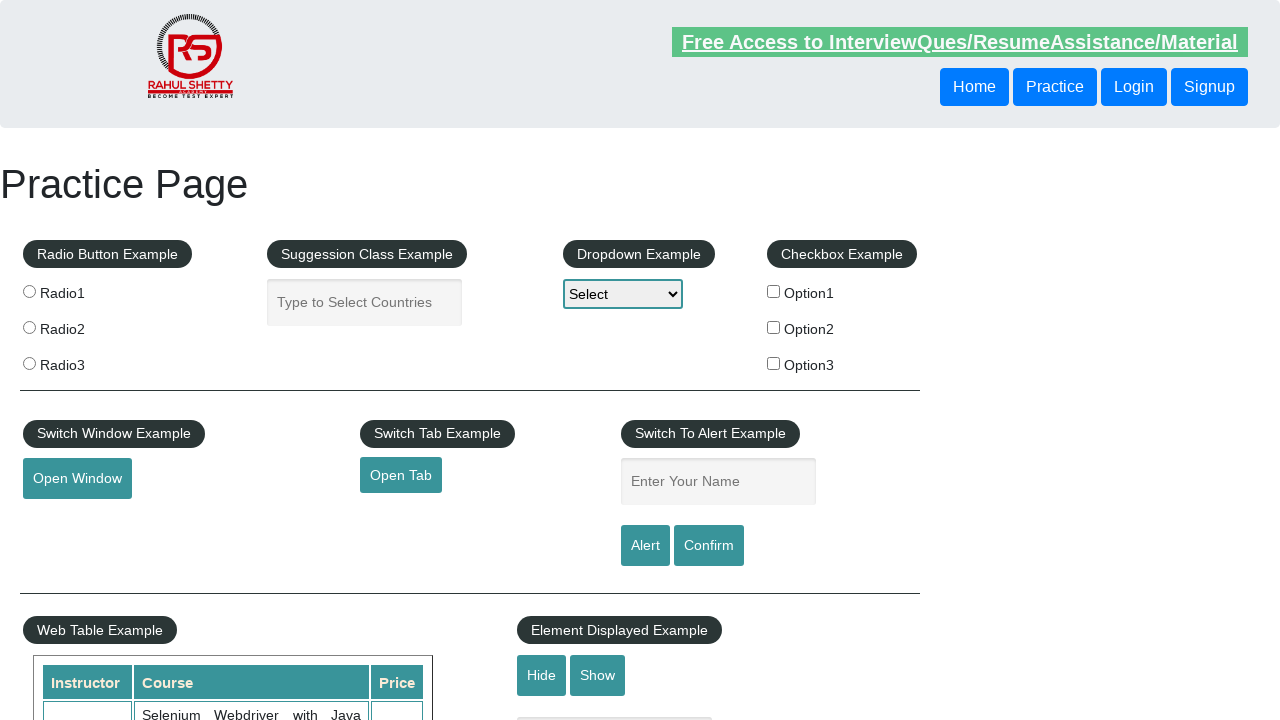

Retrieved text content from table row
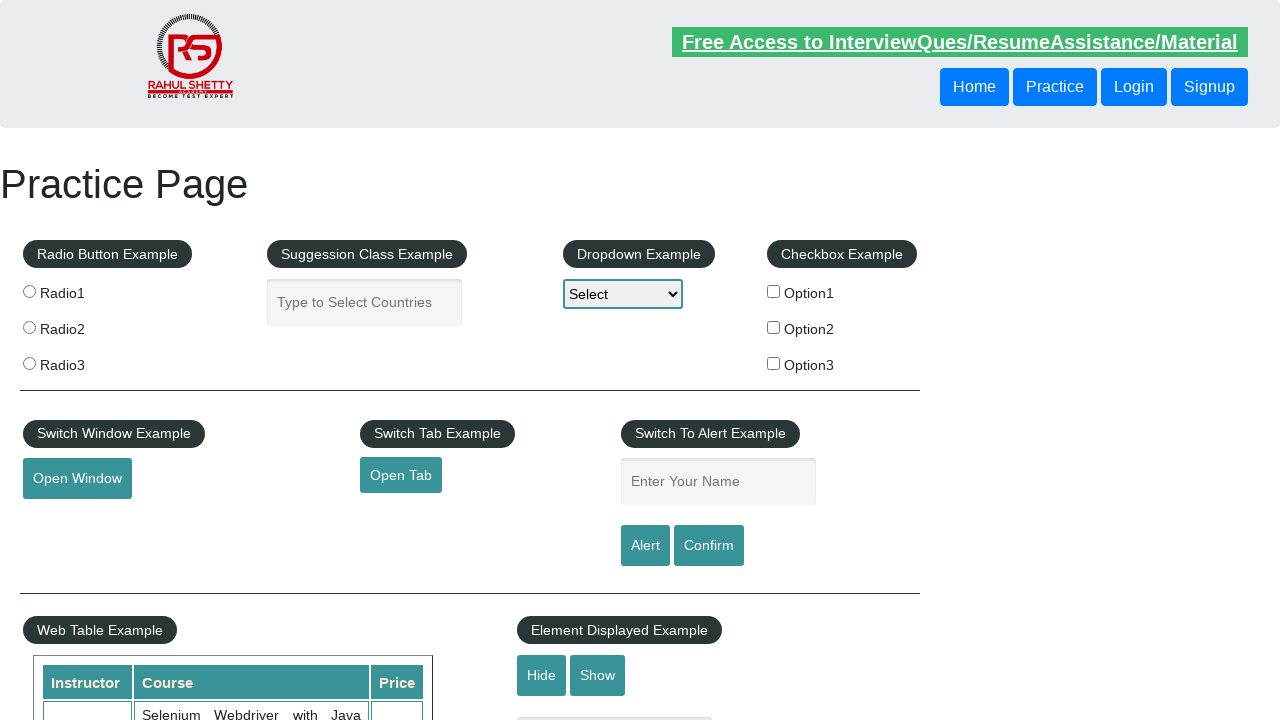

Retrieved text content from table row
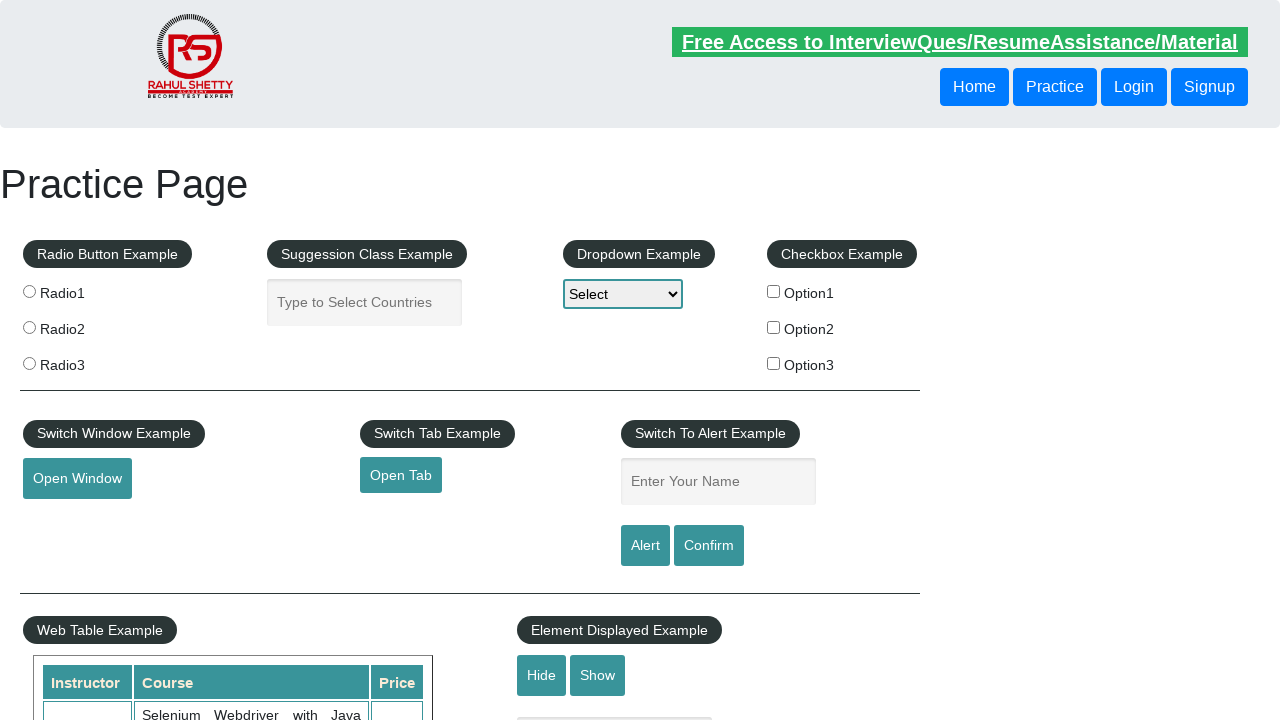

Found Appium course row and located price cell (3rd column)
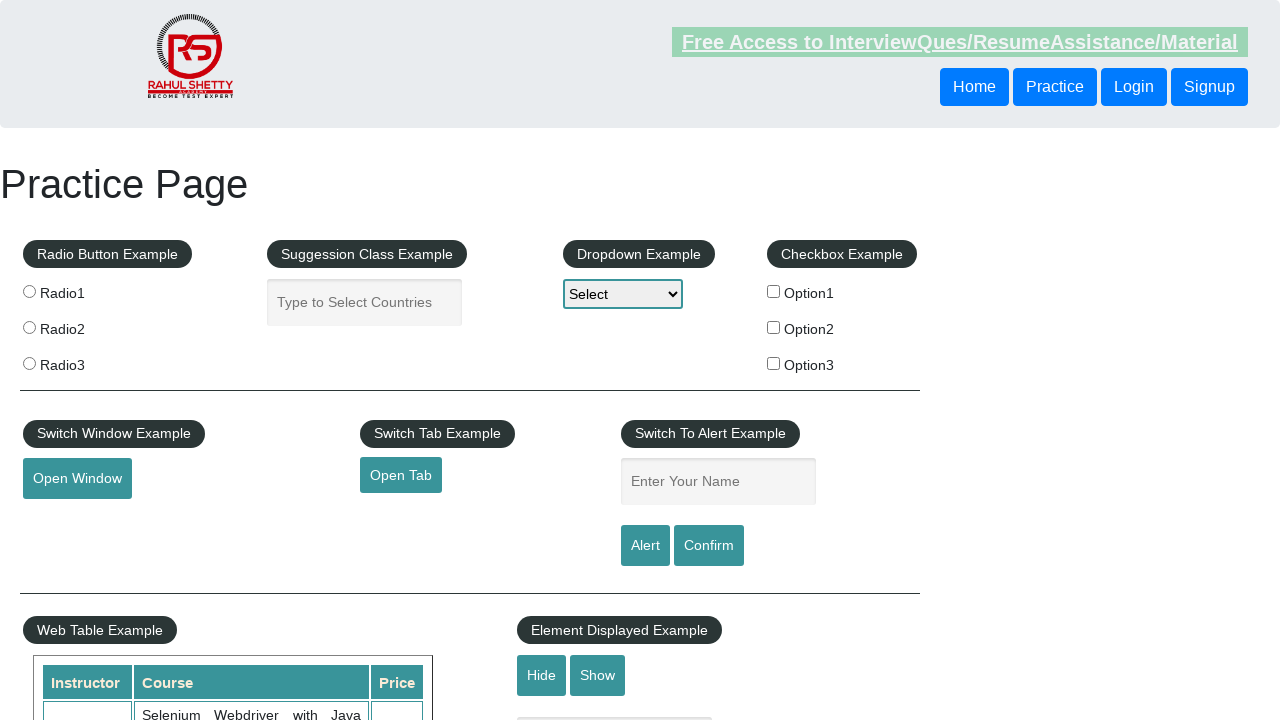

Verified Appium course price equals '30'
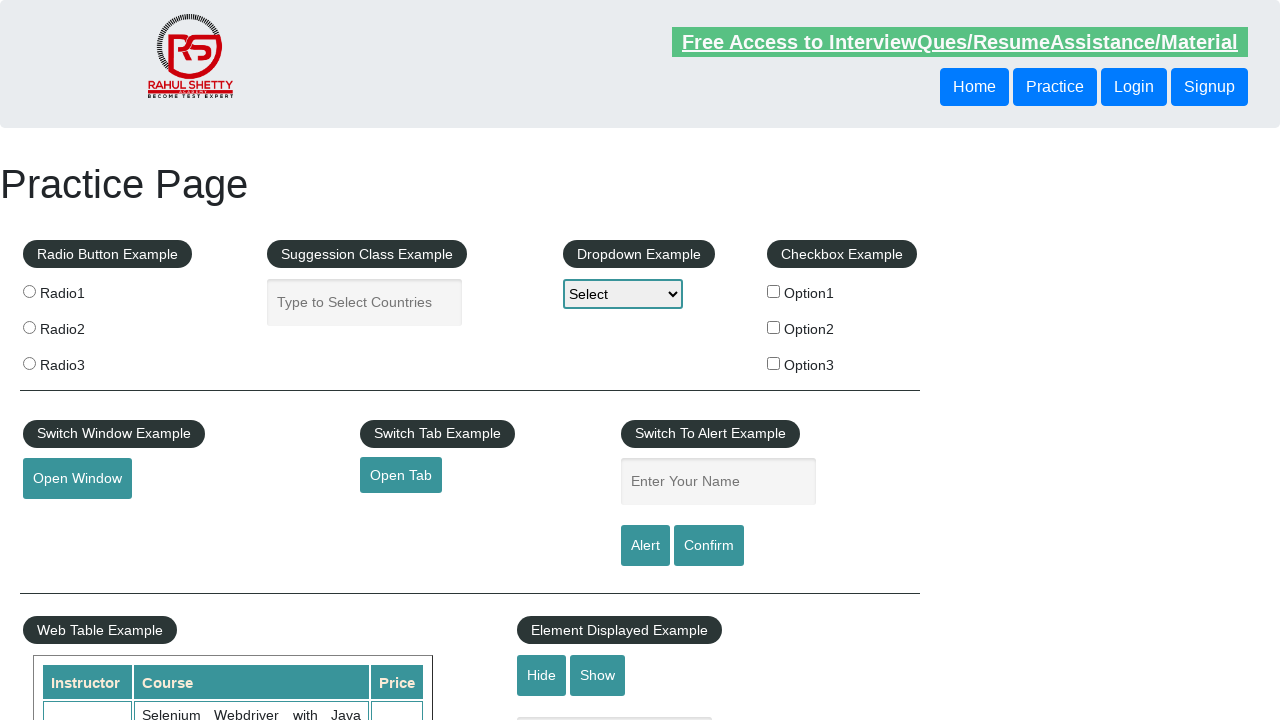

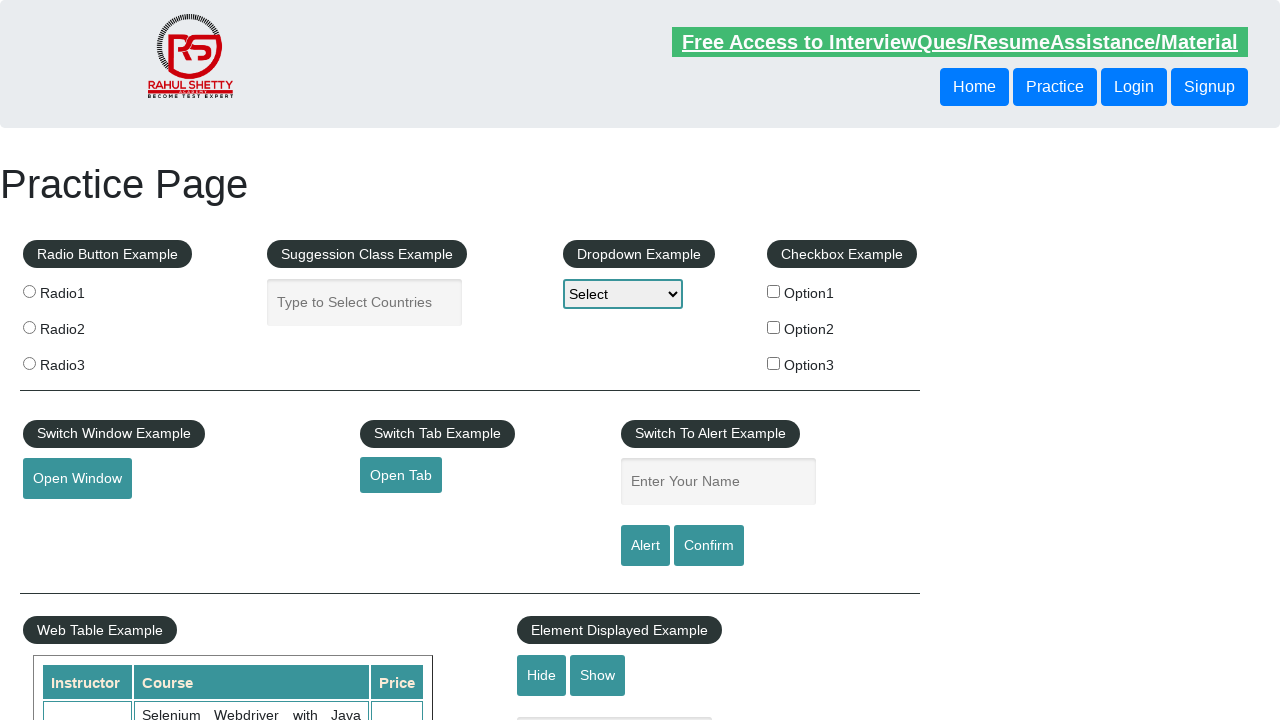